Navigates to the vegetable offers page and finds the price of Beans vegetable

Starting URL: https://rahulshettyacademy.com/greenkart/#/offers

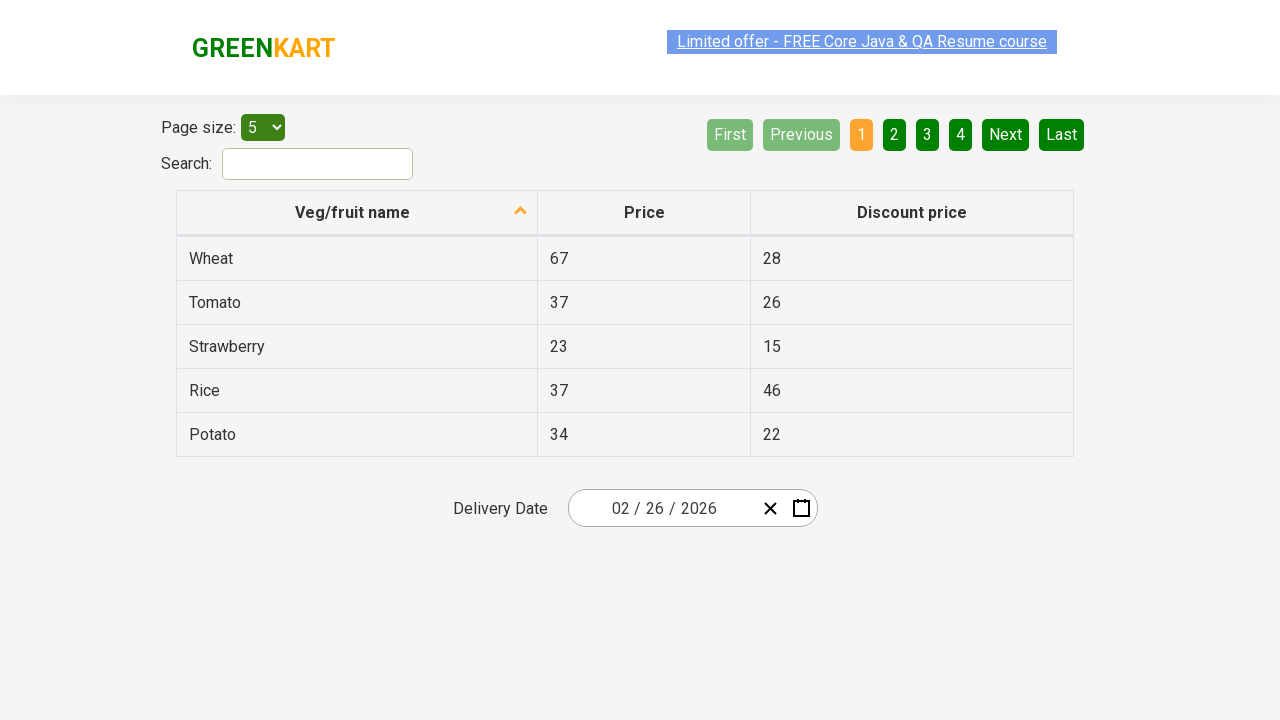

Waited for vegetable list to load
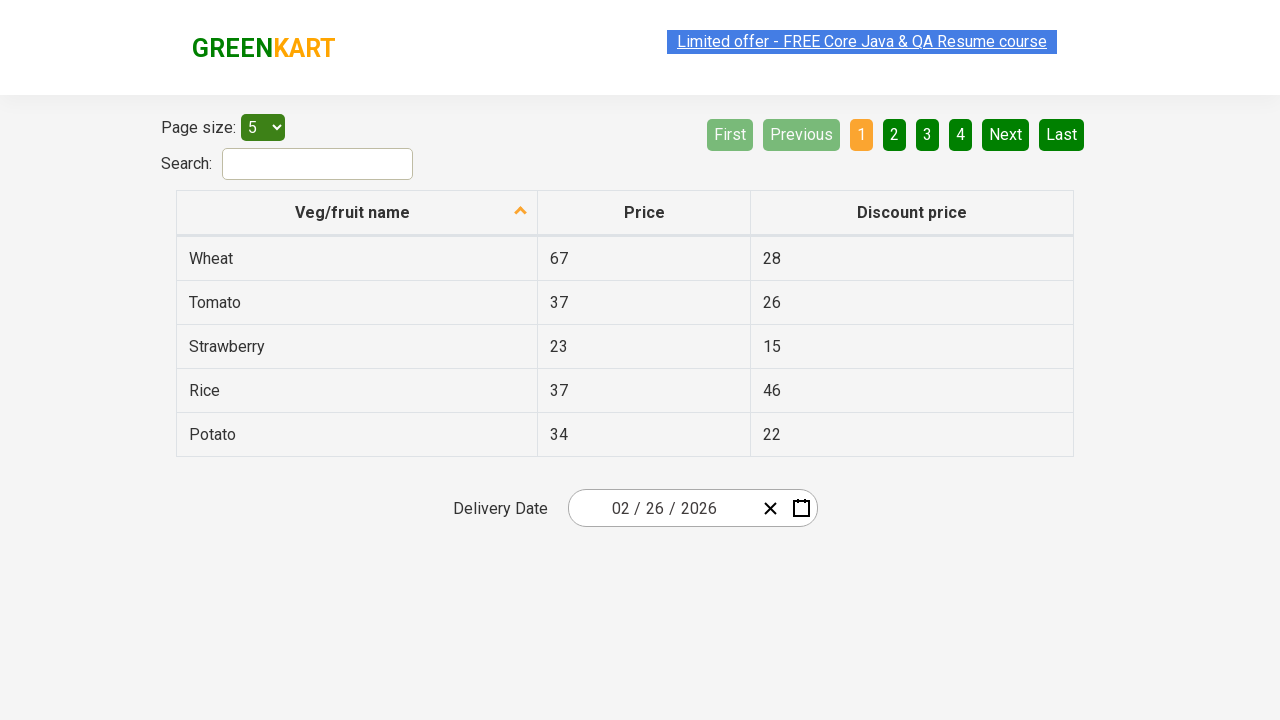

Located all vegetable name elements
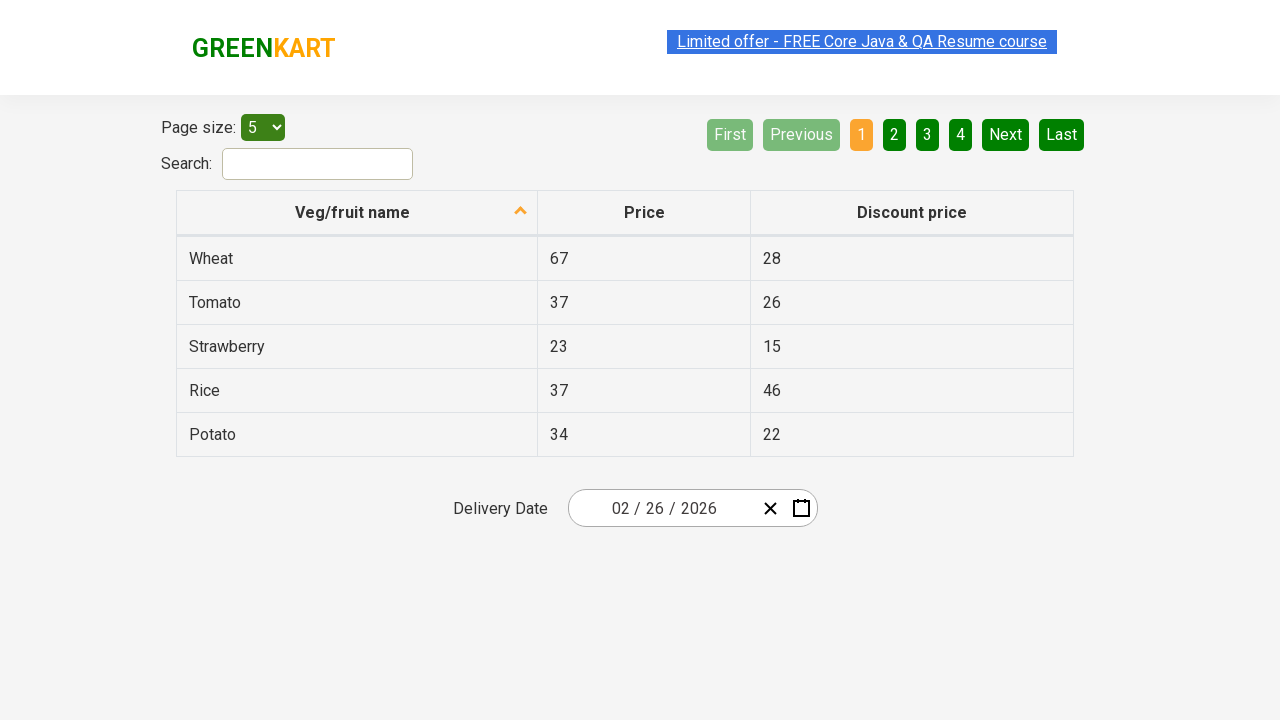

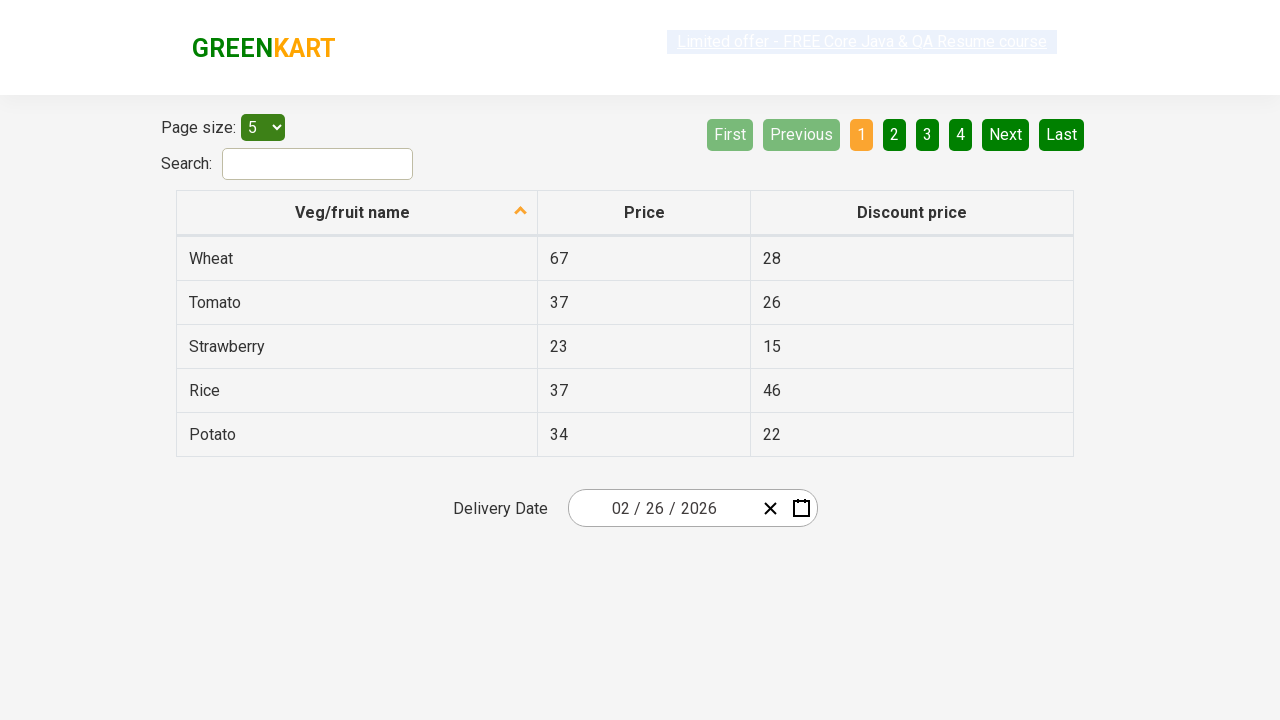